Tests jQuery UI drag and drop by dragging an element onto a droppable target and verifying the text changes

Starting URL: https://jqueryui.com/resources/demos/droppable/default.html

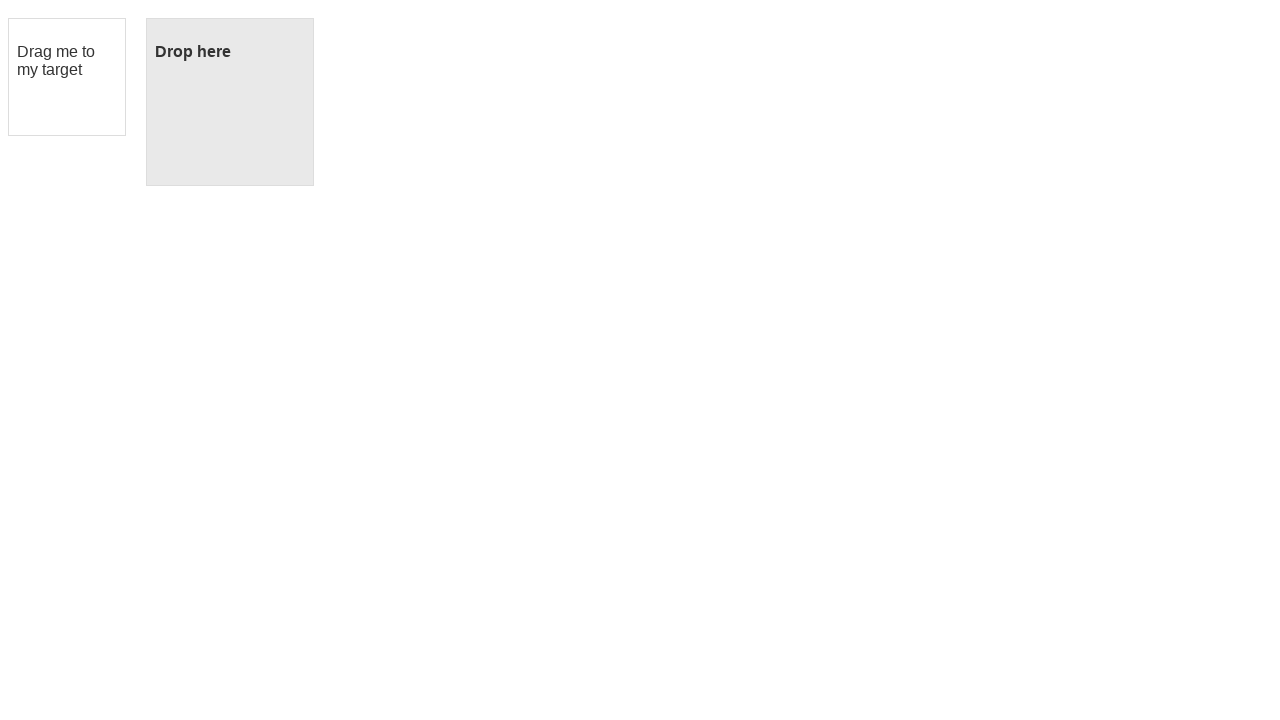

Retrieved initial text of droppable element
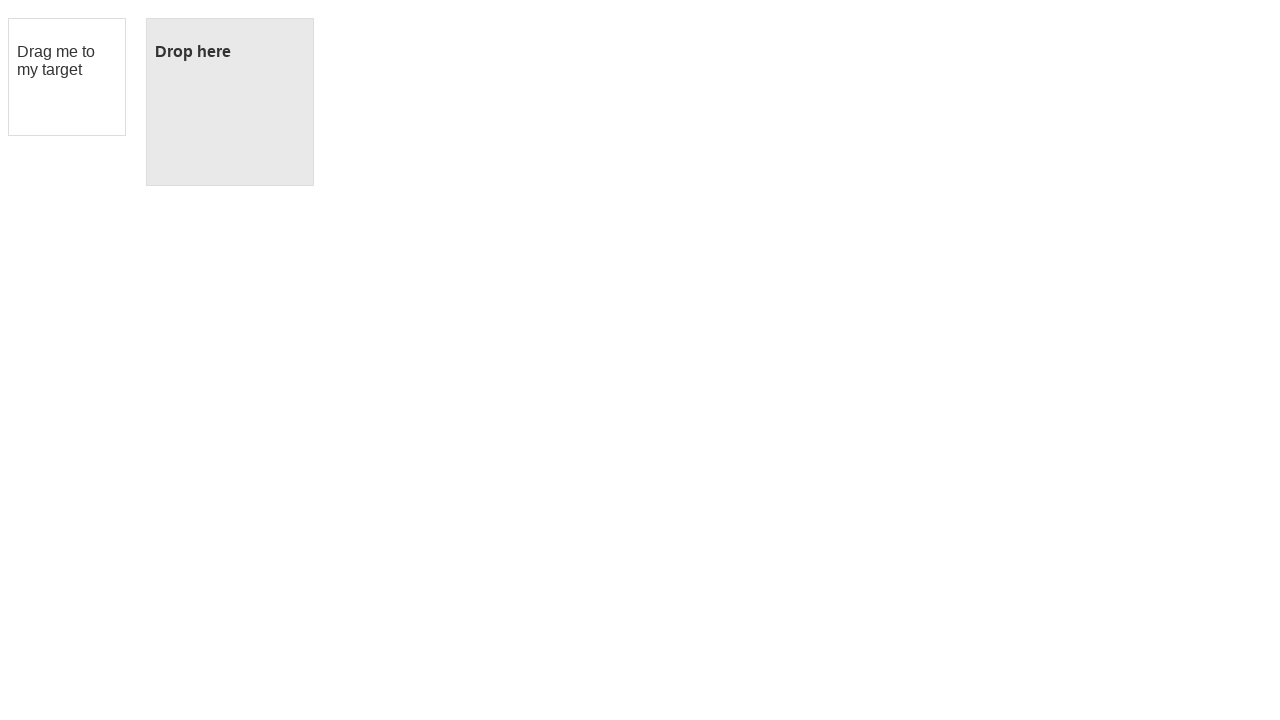

Dragged draggable element onto droppable target at (230, 102)
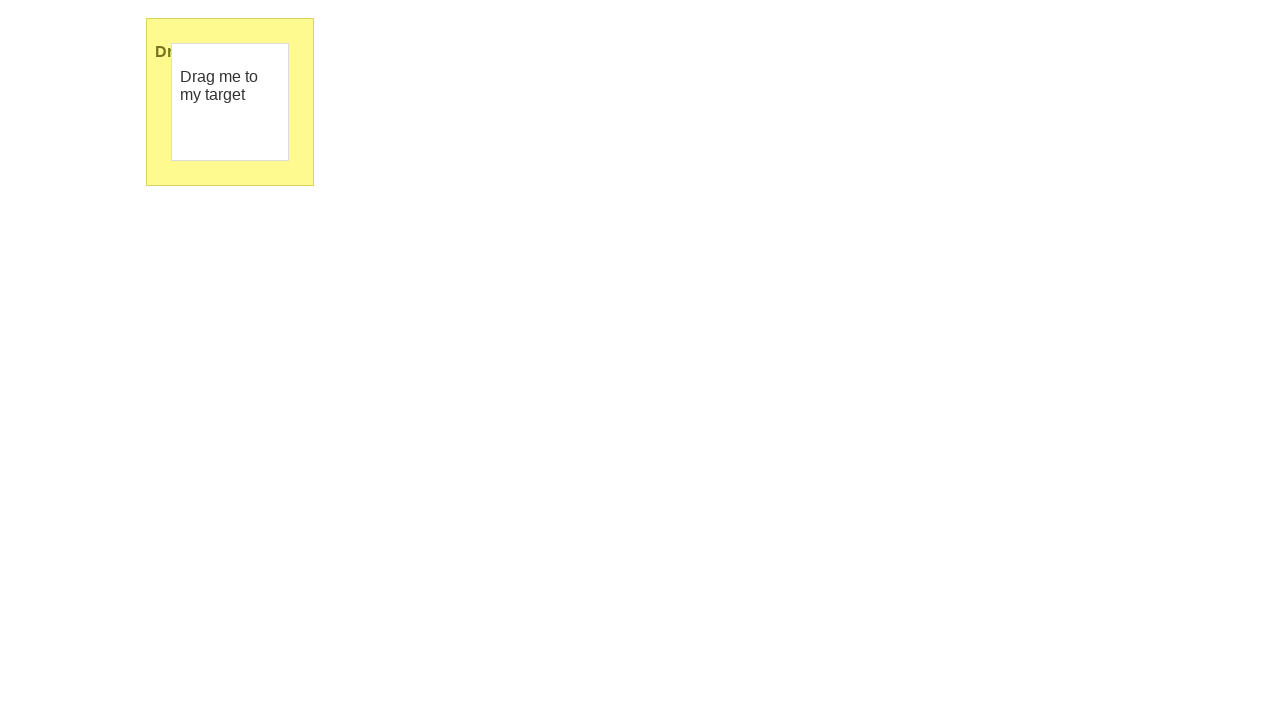

Retrieved final text of droppable element after drag and drop
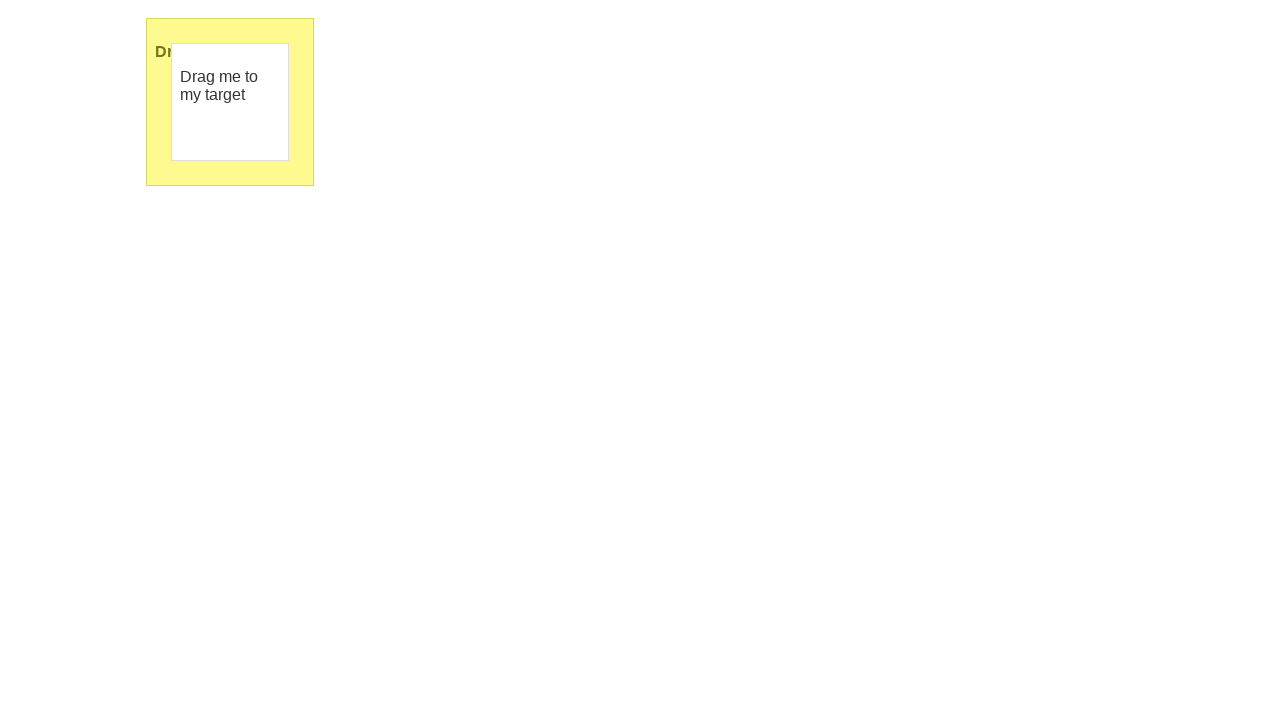

Verified that droppable element text changed after drag and drop
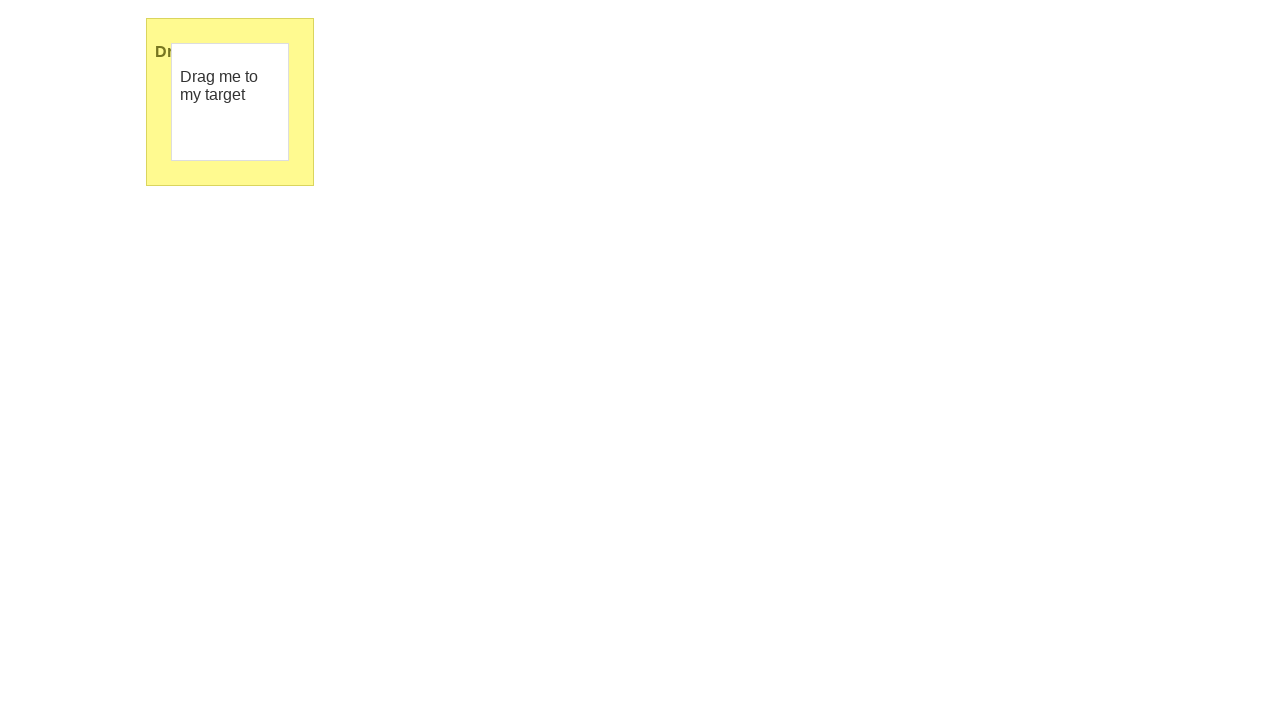

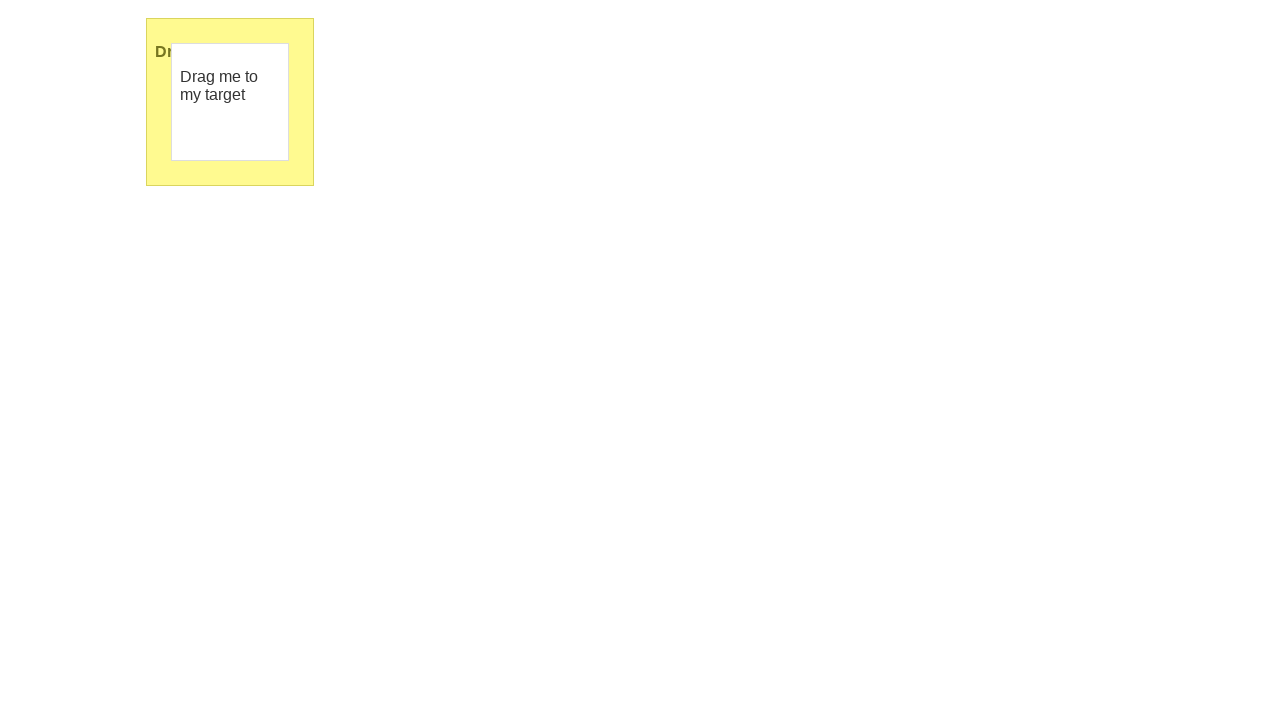